Tests that the counter displays the current number of todo items

Starting URL: https://demo.playwright.dev/todomvc

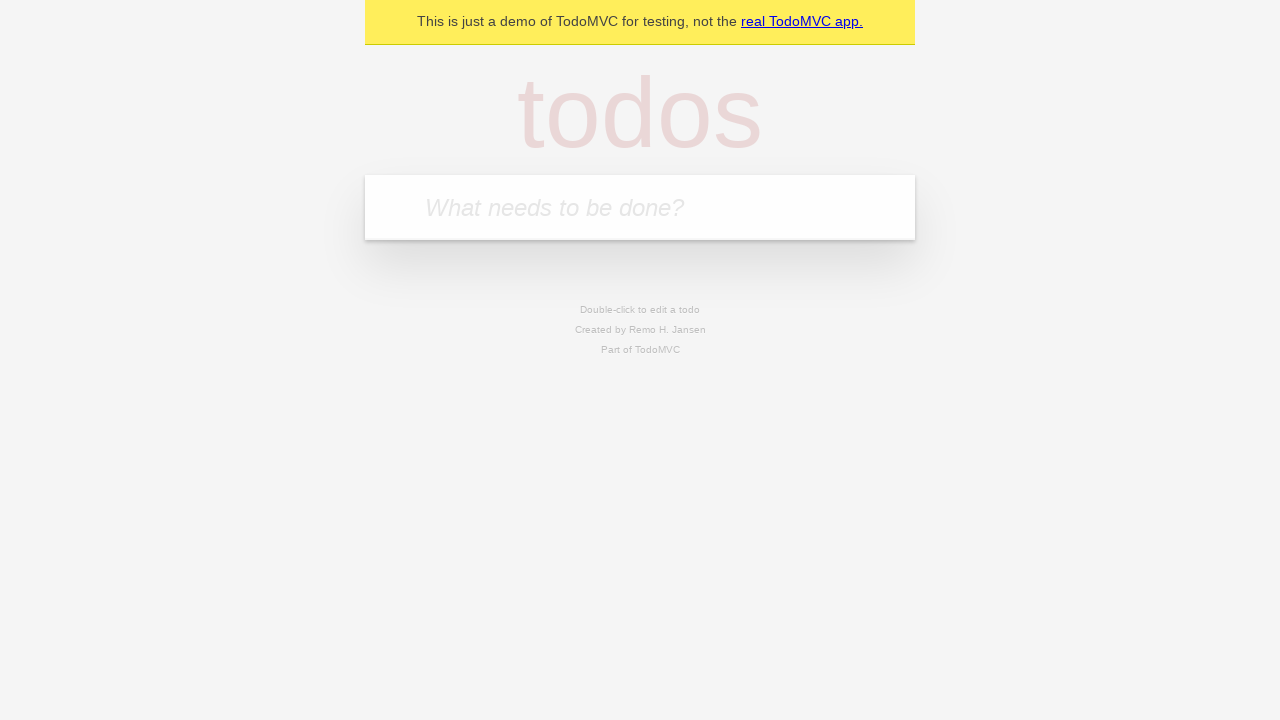

Located the todo input field
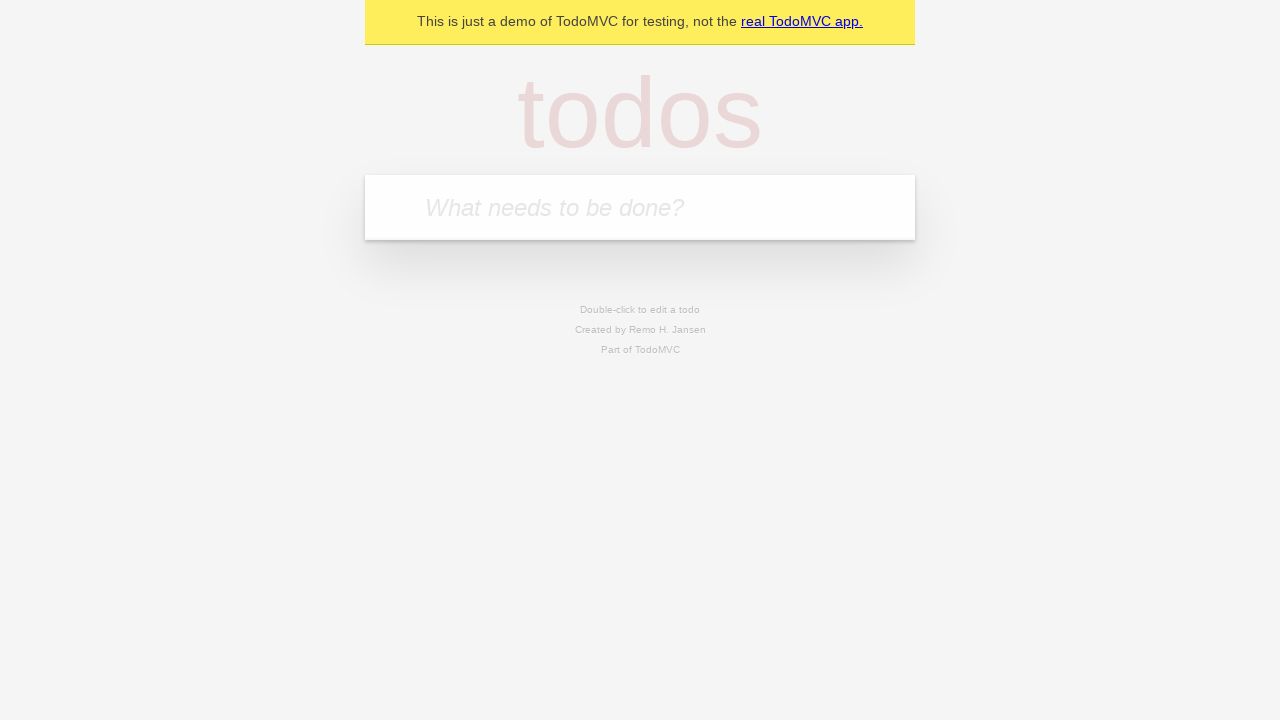

Filled first todo with 'buy some cheese' on internal:attr=[placeholder="What needs to be done?"i]
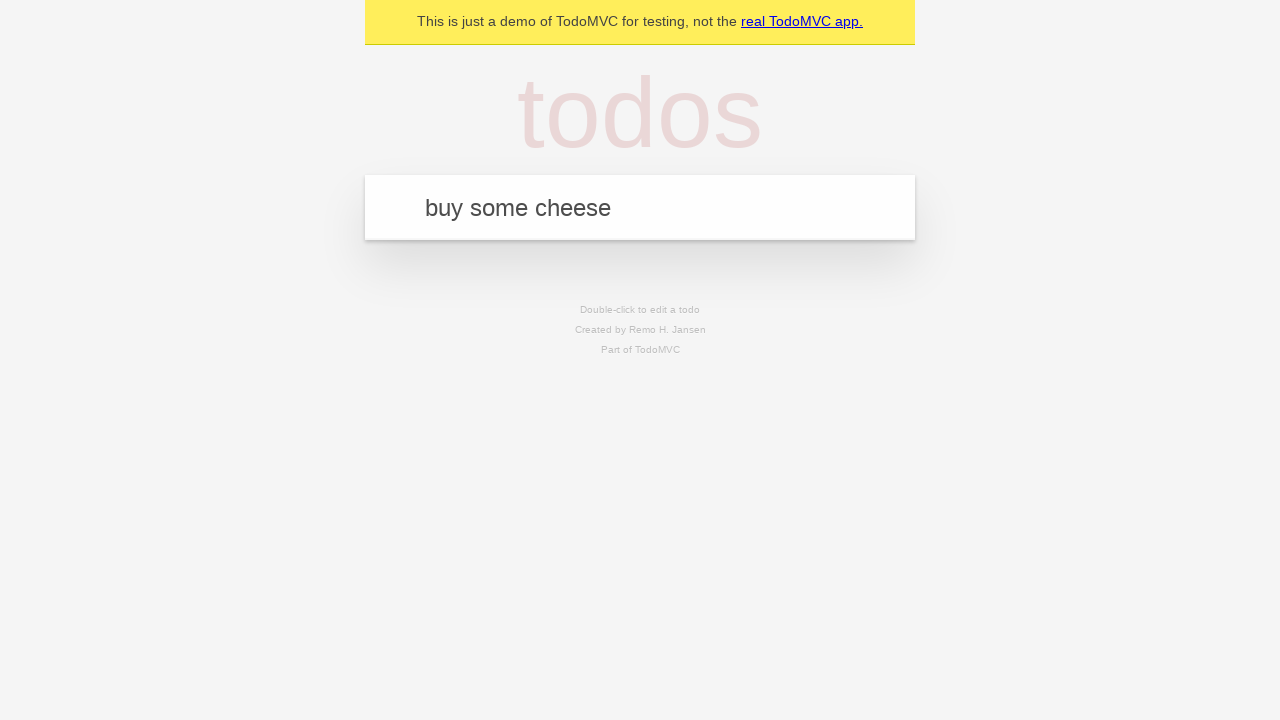

Pressed Enter to create first todo item on internal:attr=[placeholder="What needs to be done?"i]
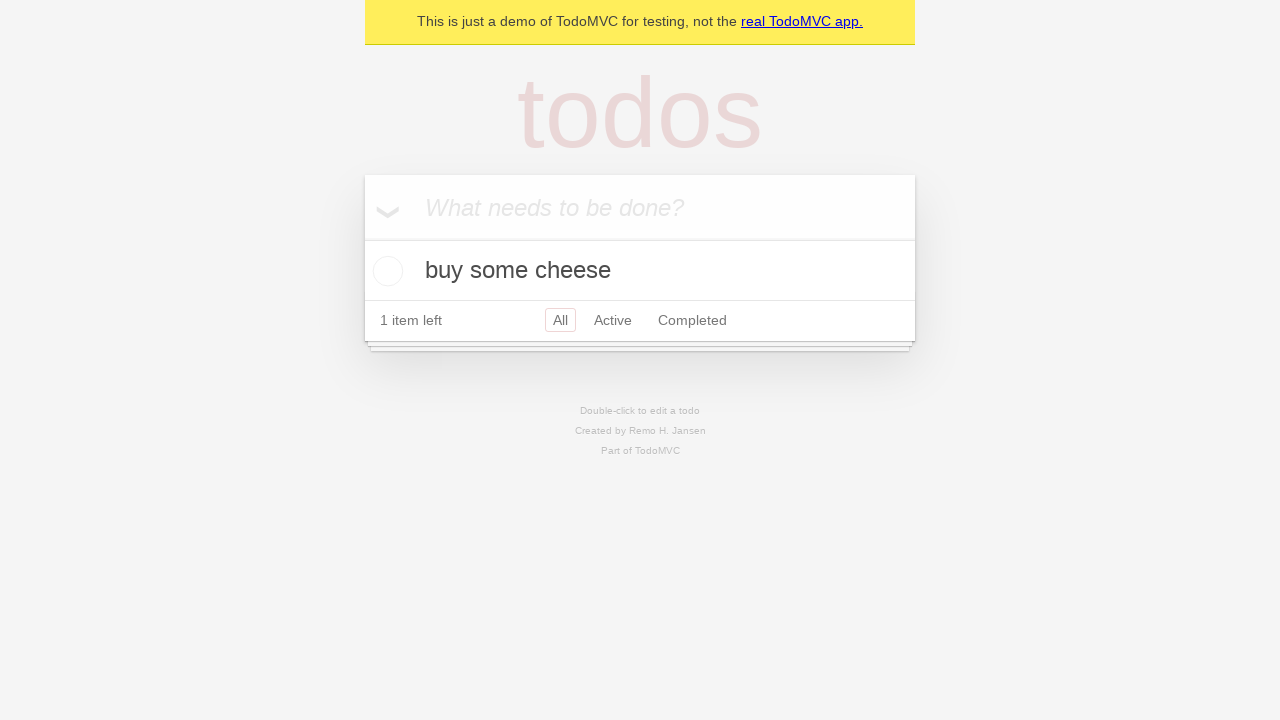

Todo counter element loaded
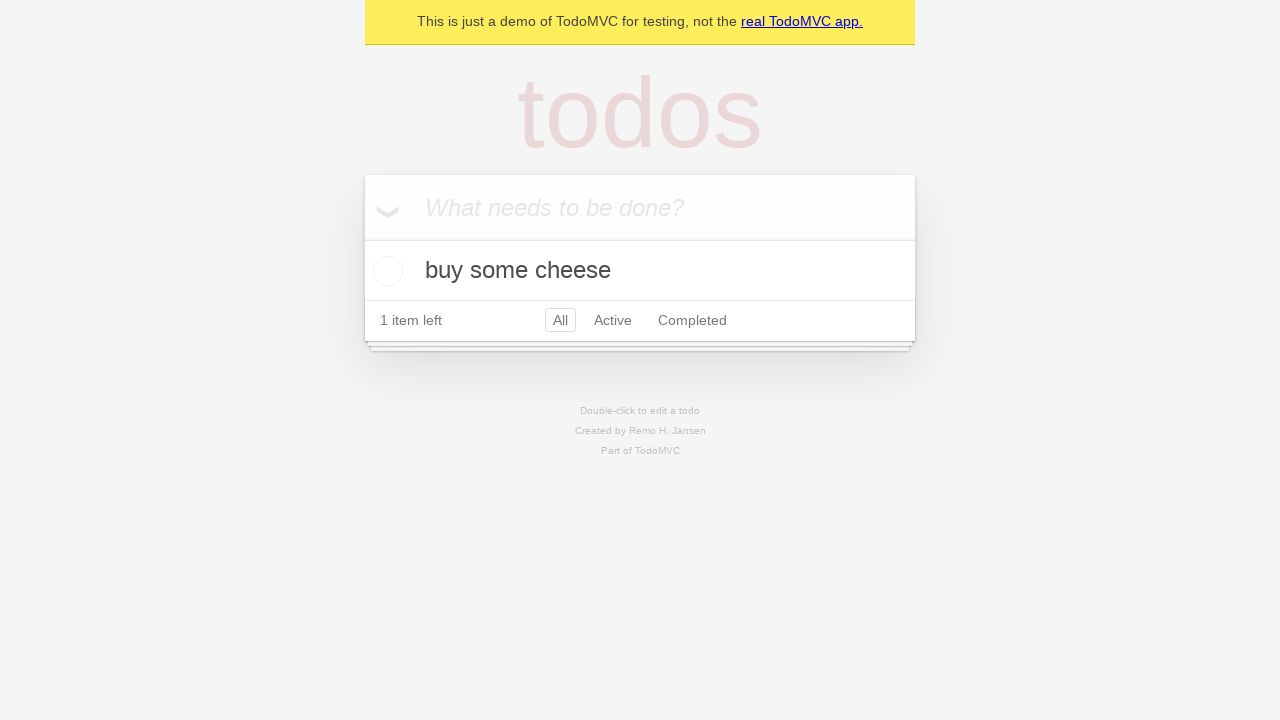

Filled second todo with 'feed the cat' on internal:attr=[placeholder="What needs to be done?"i]
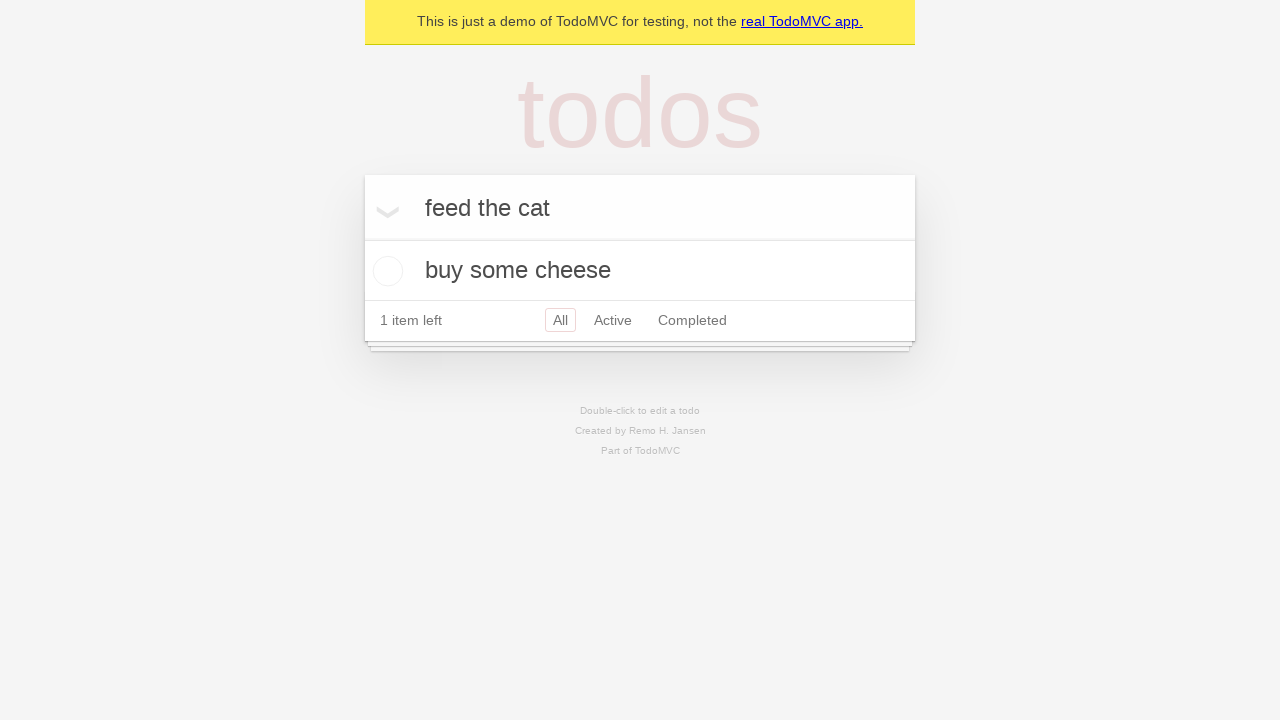

Pressed Enter to create second todo item on internal:attr=[placeholder="What needs to be done?"i]
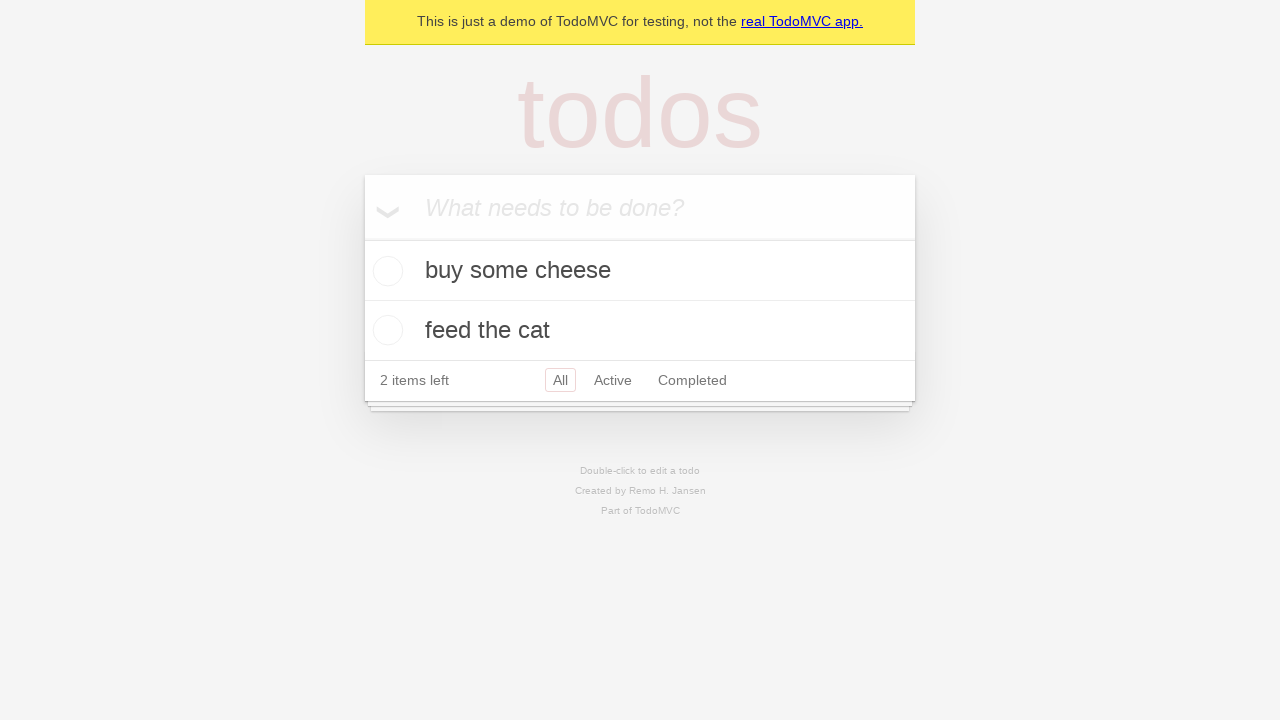

Counter updated to display '2 items left'
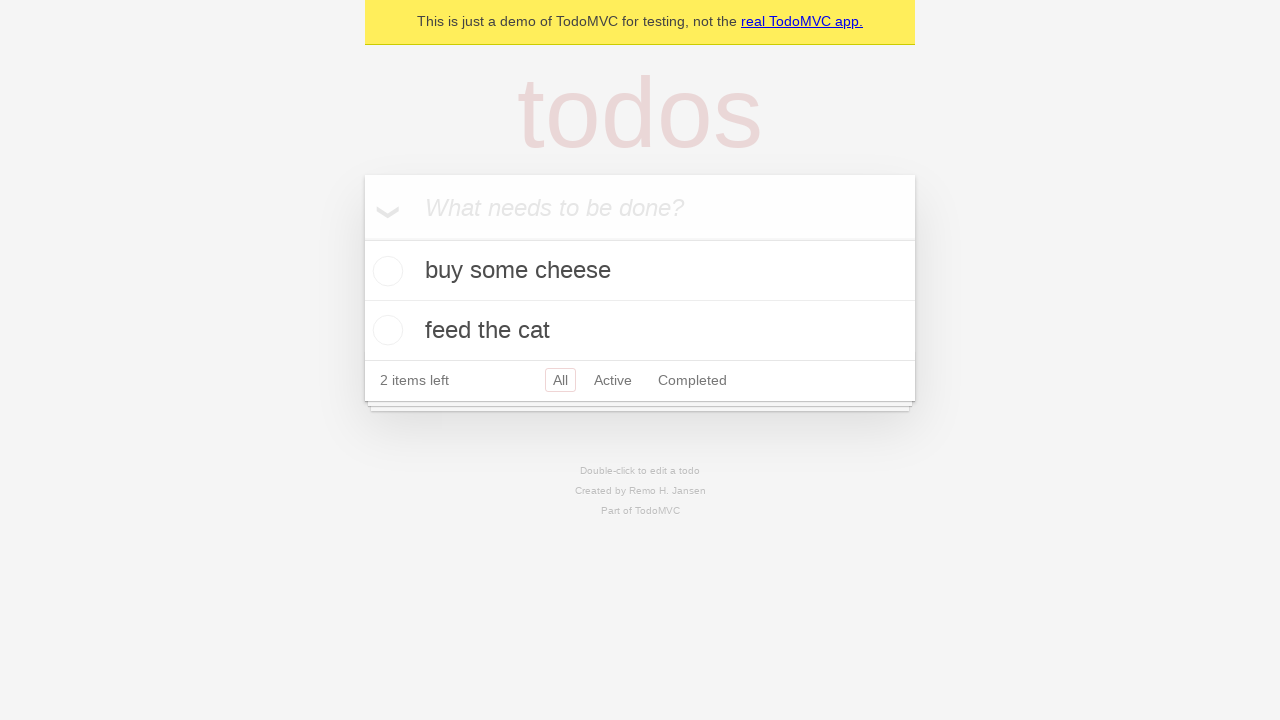

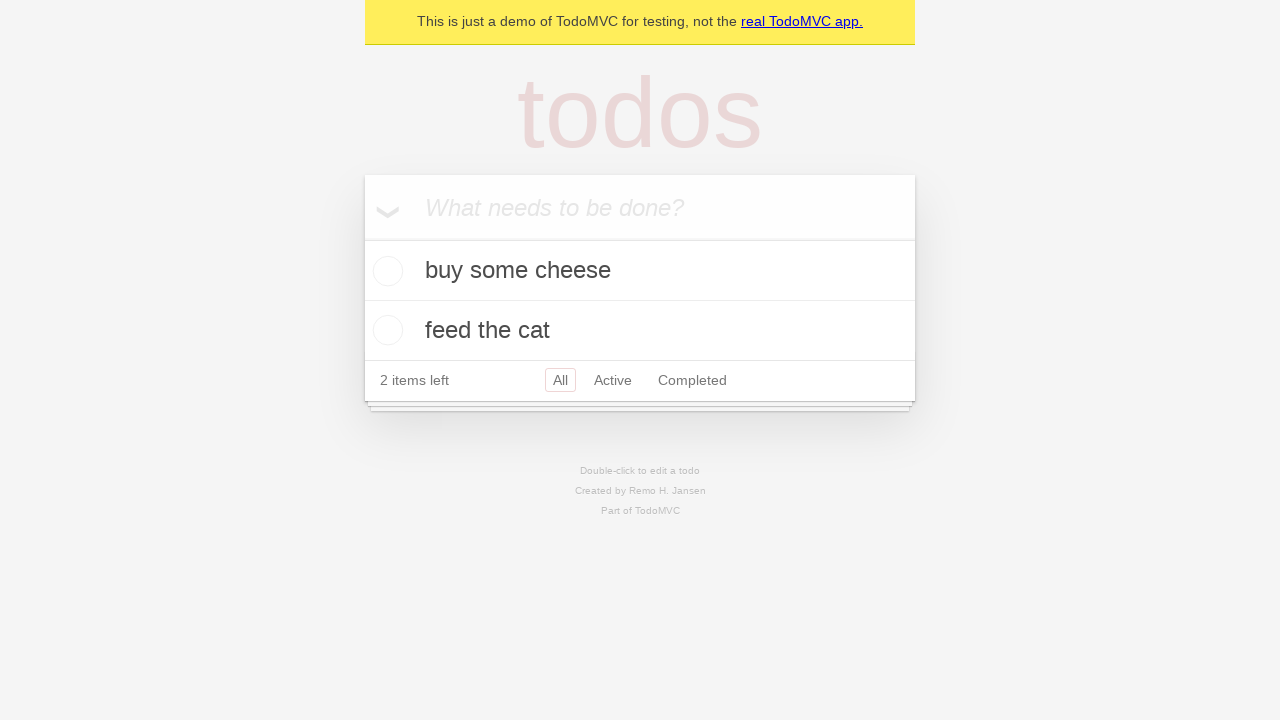